Tests double-click functionality on W3Schools demo page by double-clicking on text element within an iframe and verifying that the text color changes to red.

Starting URL: https://www.w3schools.com/tags/tryit.asp?filename=tryhtml5_ev_ondblclick2

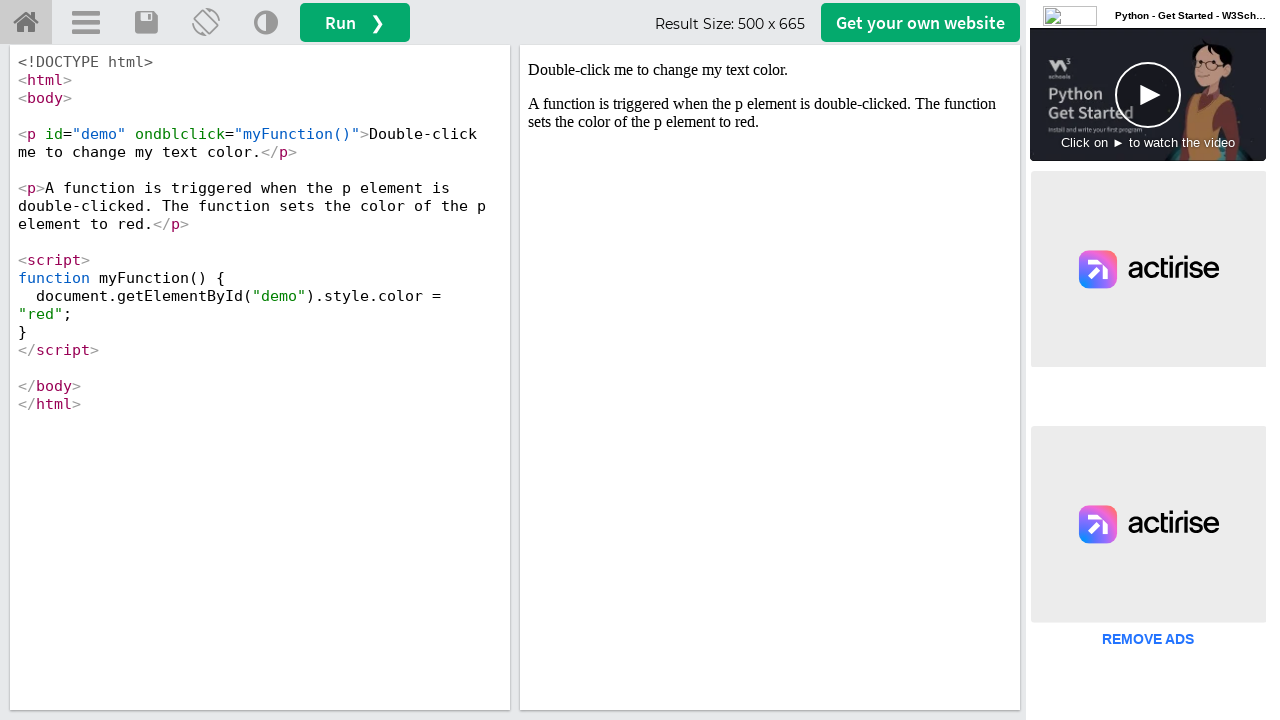

Located iframe with ID 'iframeResult'
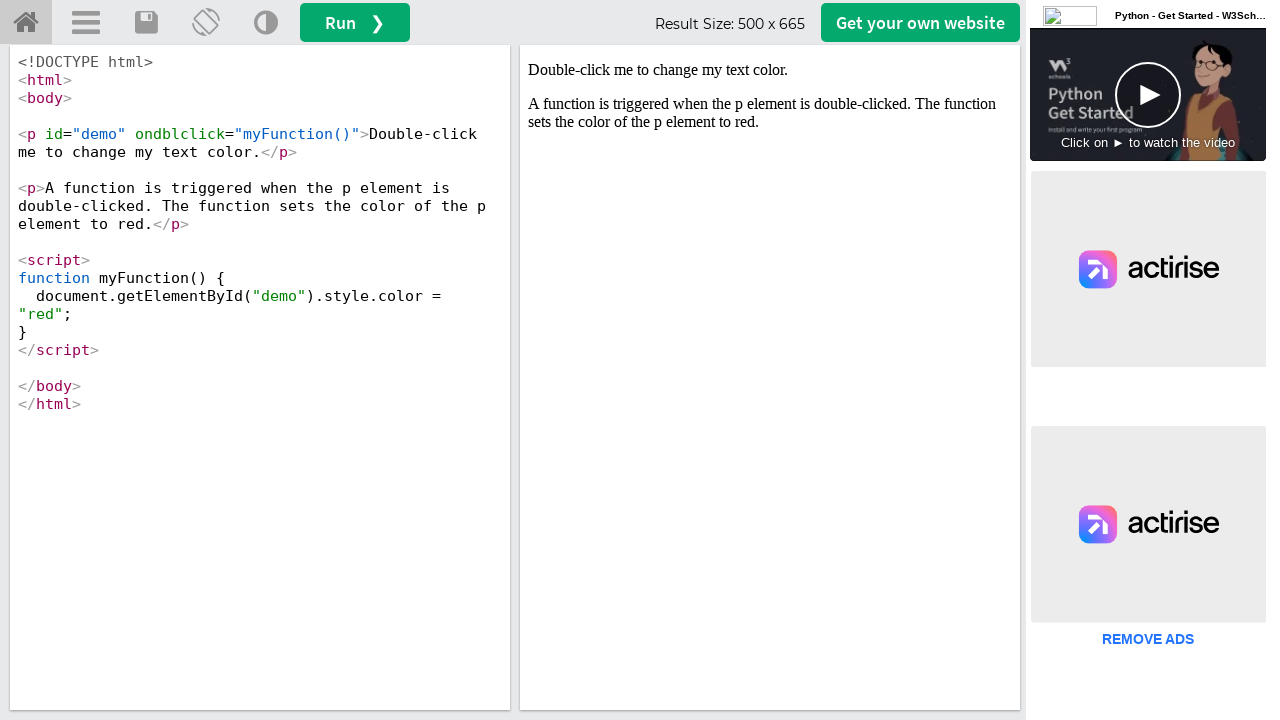

Located paragraph element with ondblclick attribute in iframe
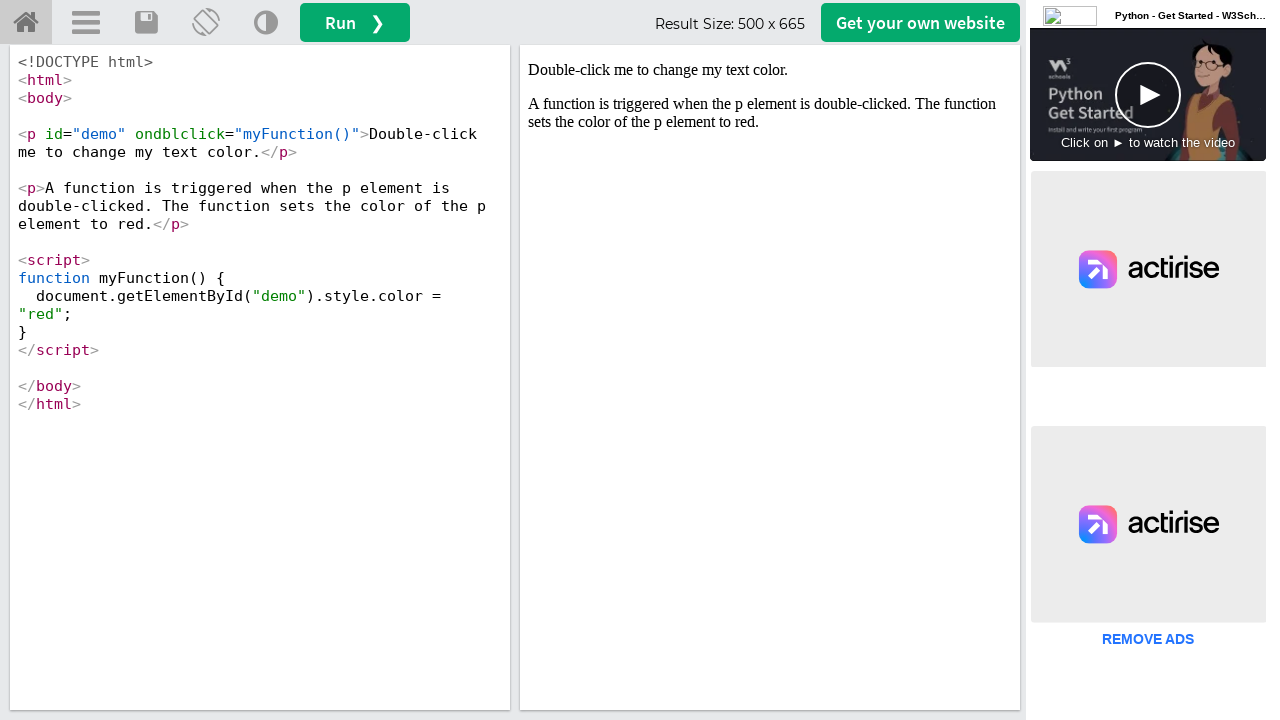

Double-clicked on the text element to trigger color change at (770, 70) on #iframeResult >> internal:control=enter-frame >> p[ondblclick]
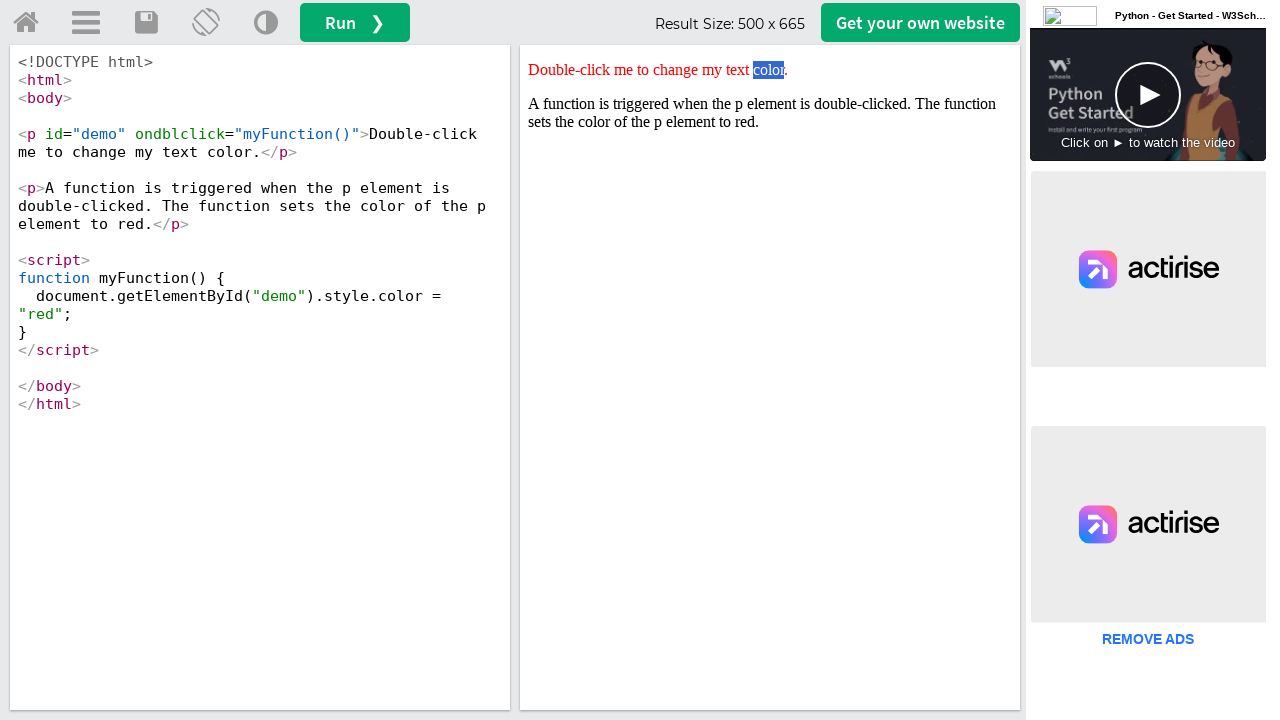

Retrieved style attribute from element after double-click
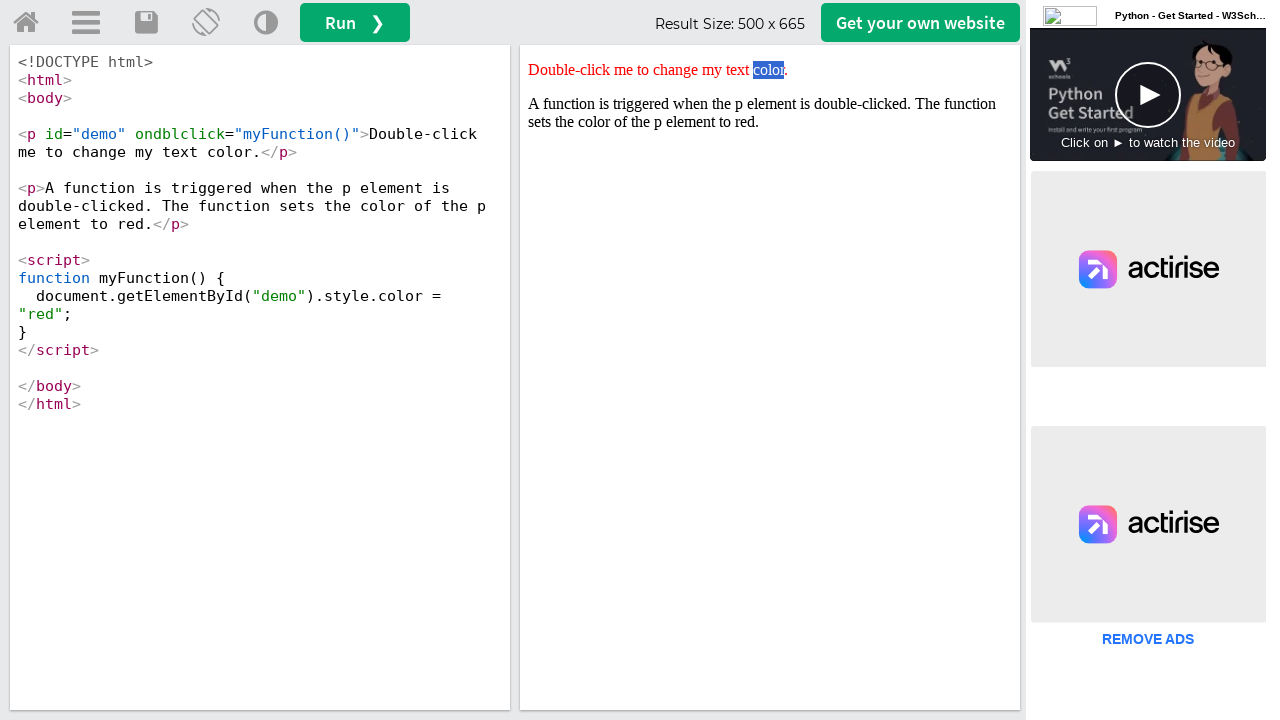

Verified that text color changed to red - assertion passed
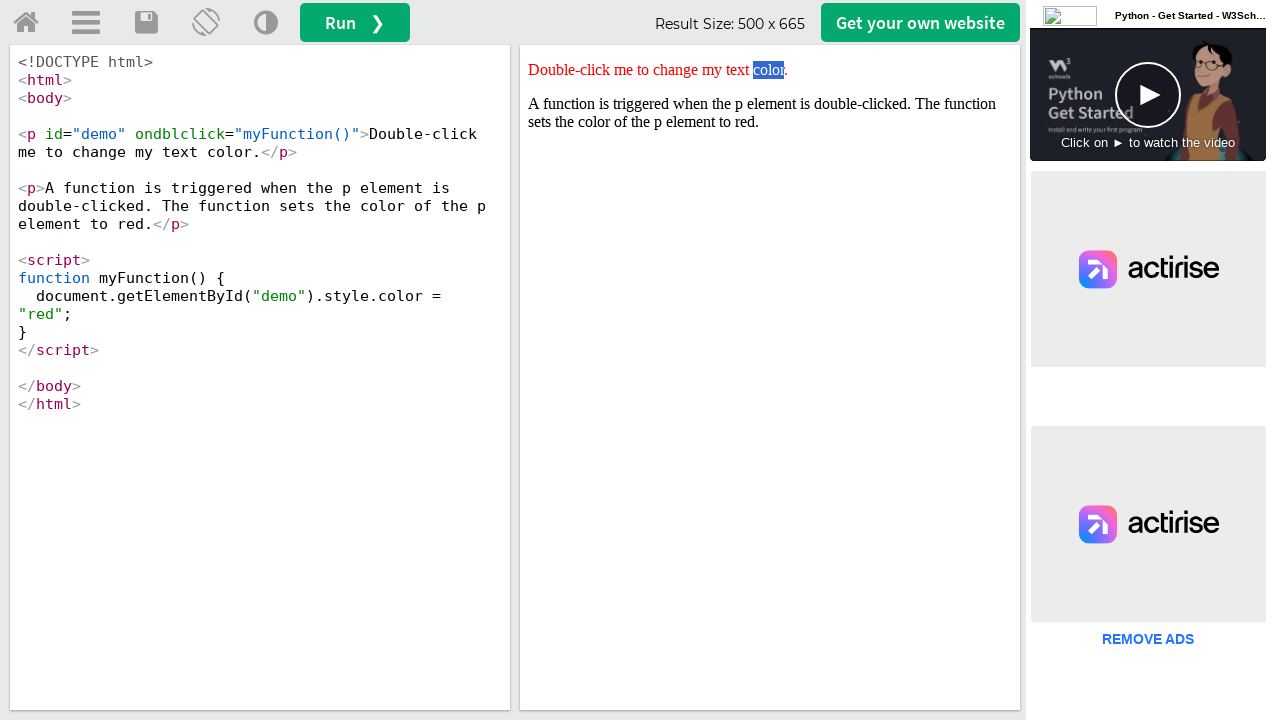

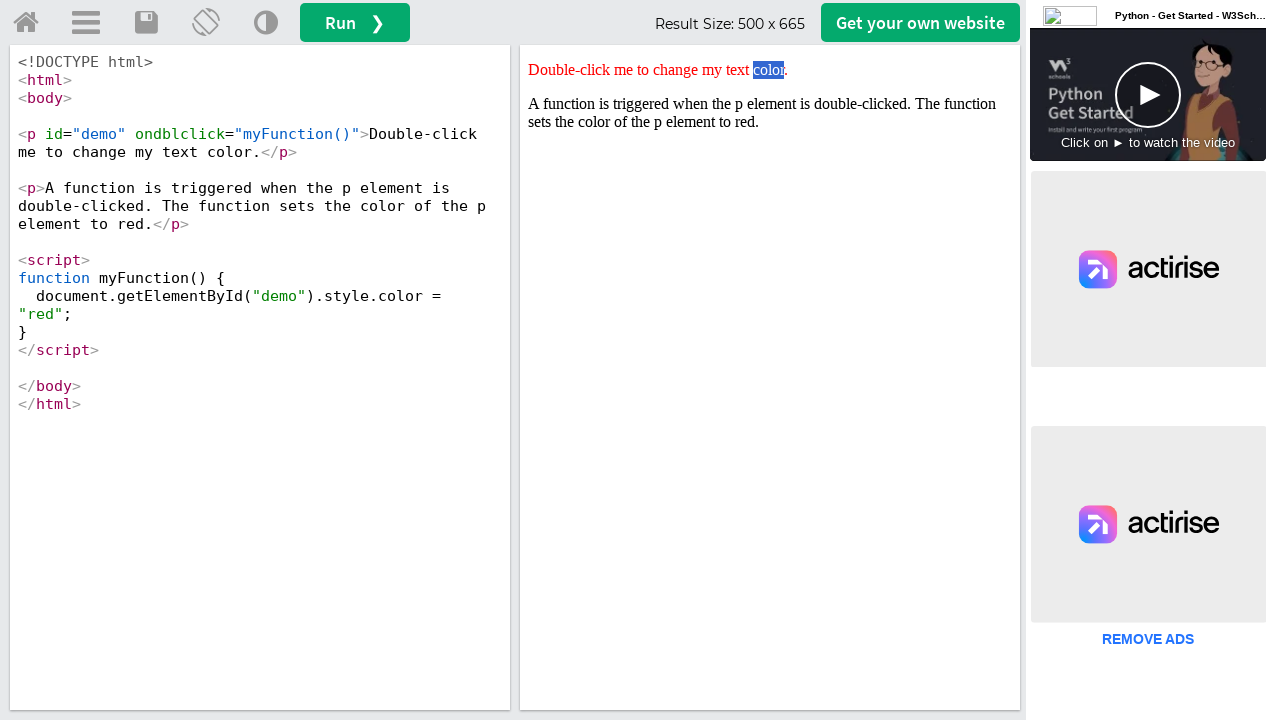